Navigates to the 12306 railway booking website with SSL certificate acceptance enabled

Starting URL: https://kyfw.12306.cn/otn

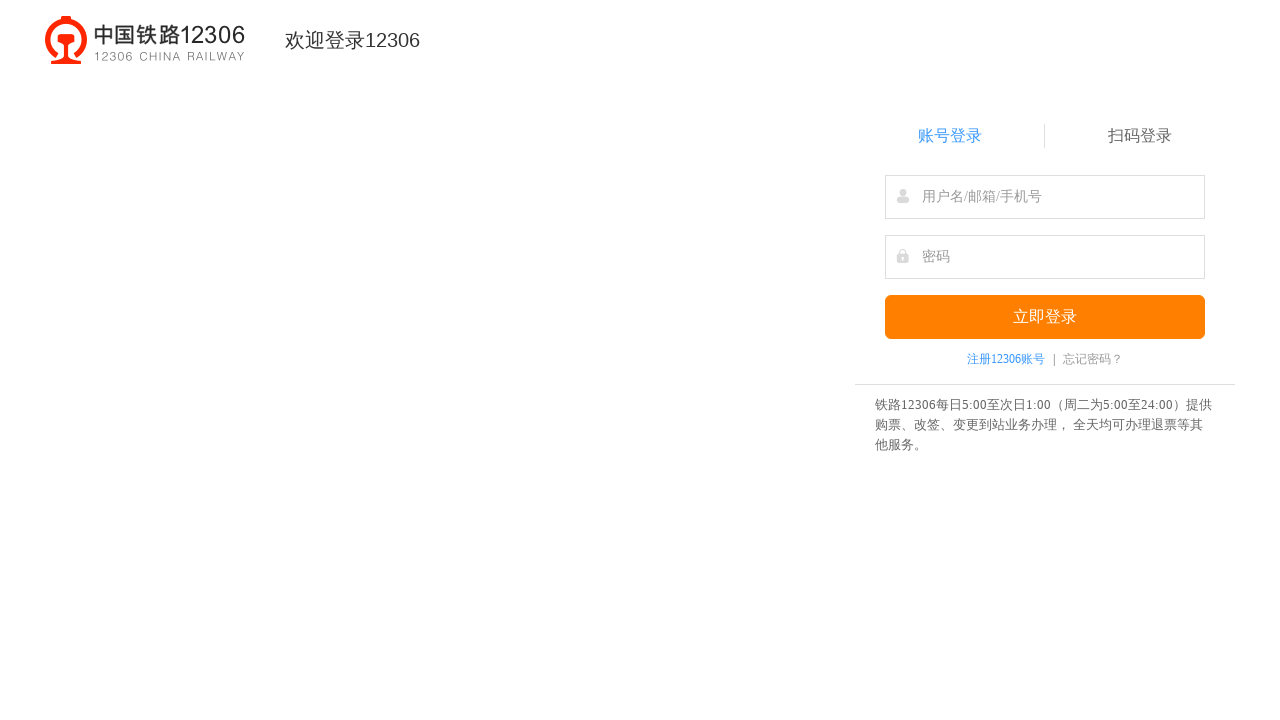

Navigated to https://kyfw.12306.cn/otn with SSL certificate acceptance enabled and waited for network idle state
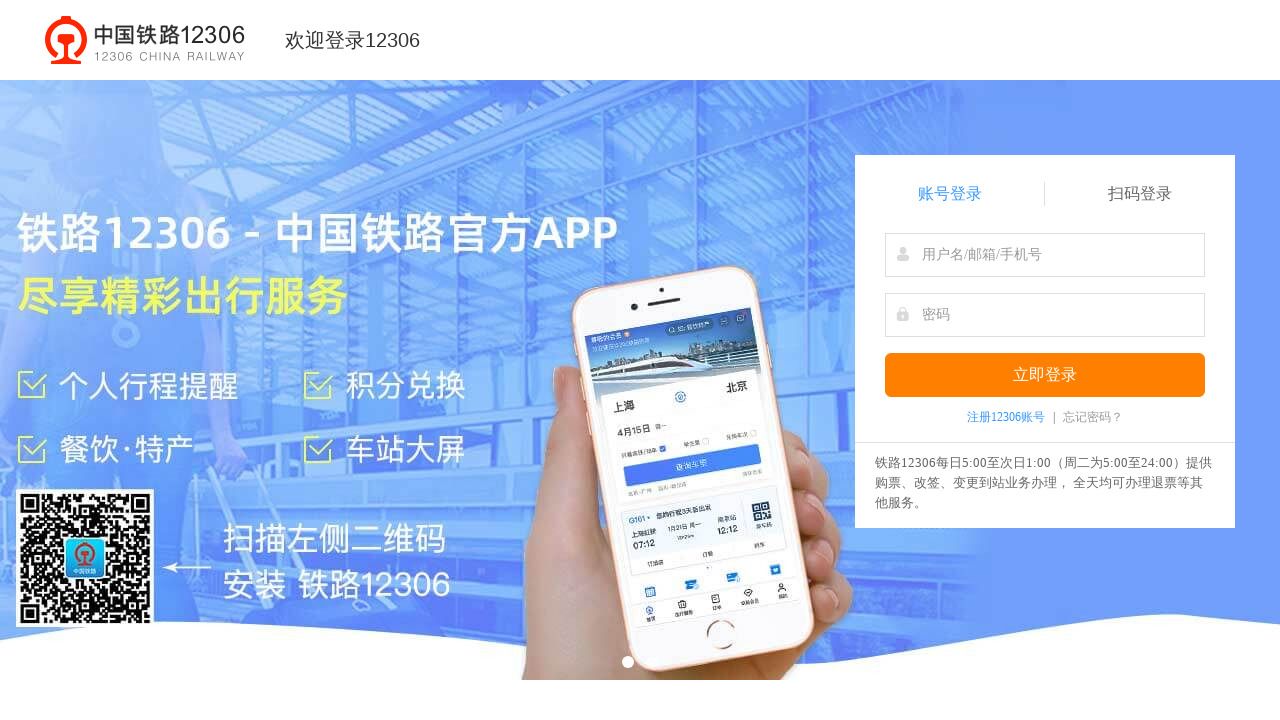

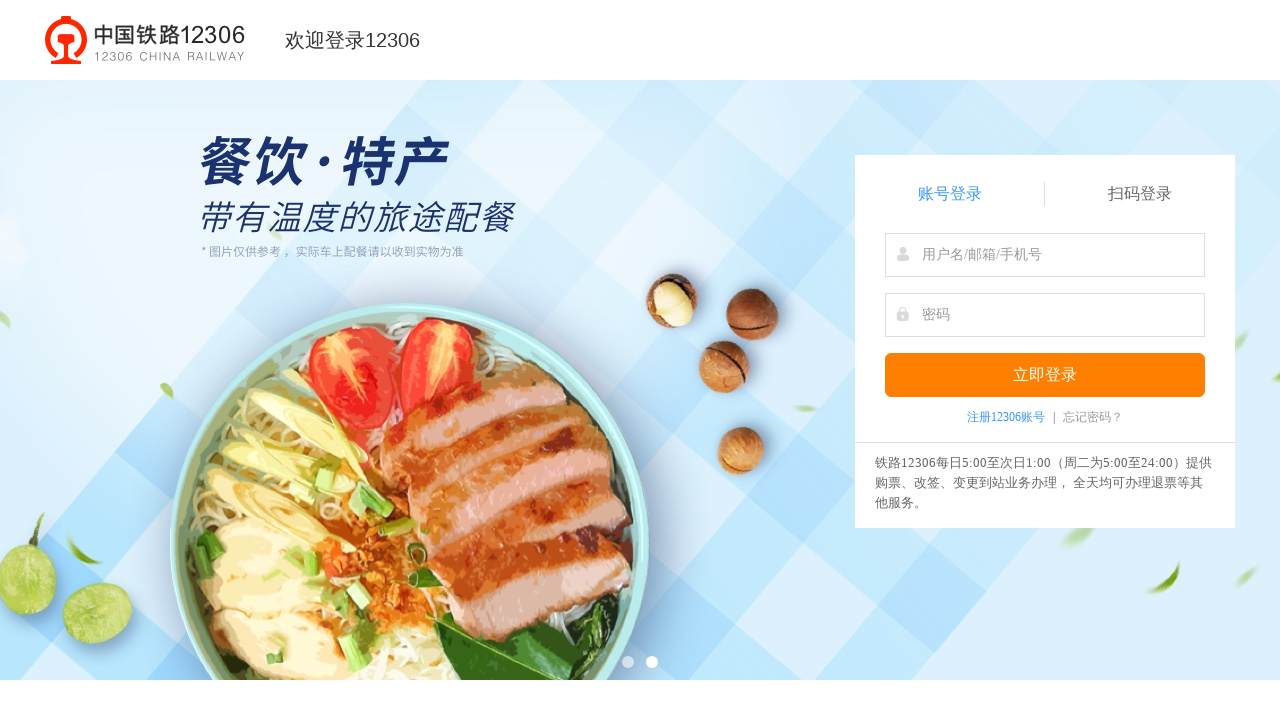